Tests handling of new browser windows/tabs by clicking buttons that open new tabs and windows, verifying content in the new context, then closing them and switching back.

Starting URL: https://demoqa.com/browser-windows

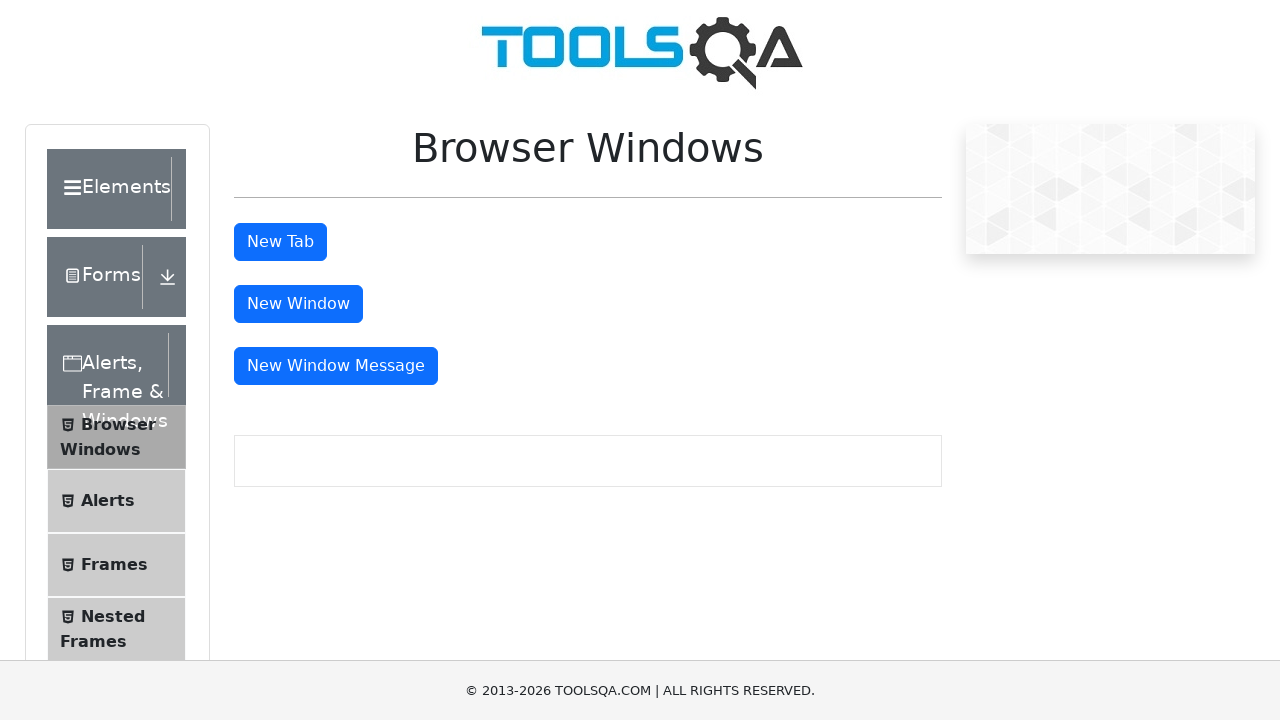

Clicked tab button to open new tab at (280, 242) on #tabButton
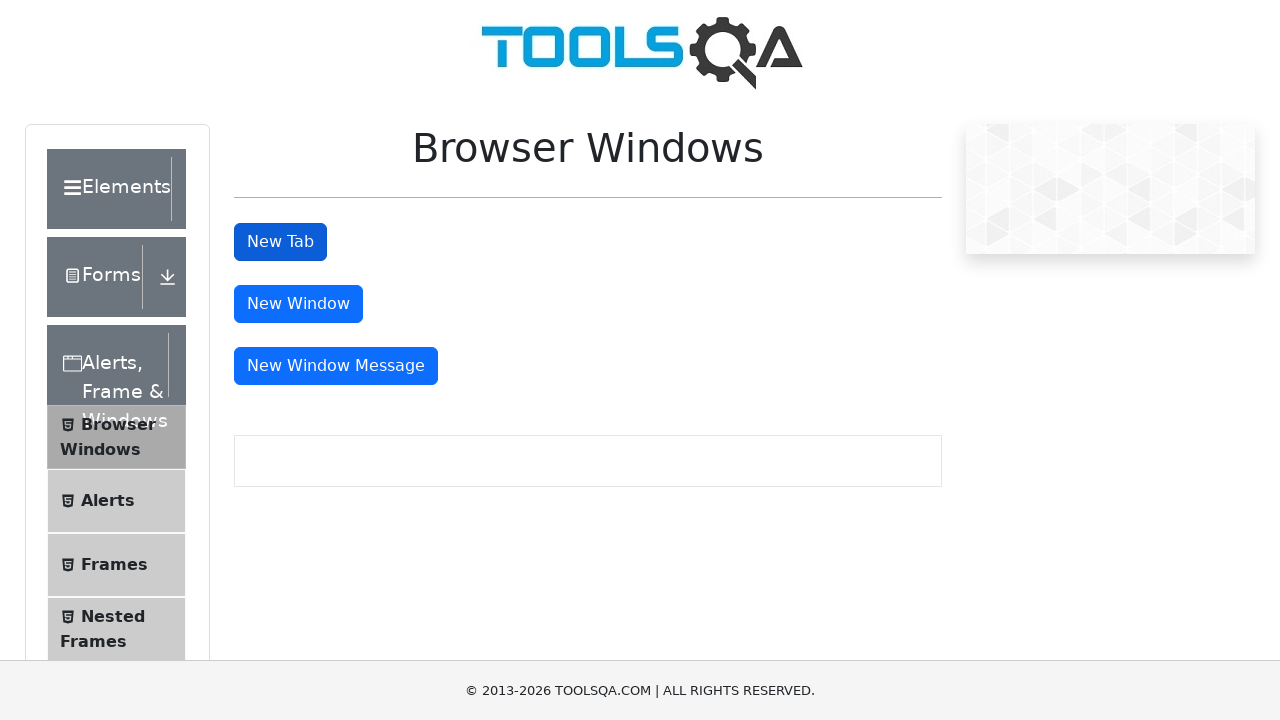

Captured new tab page object
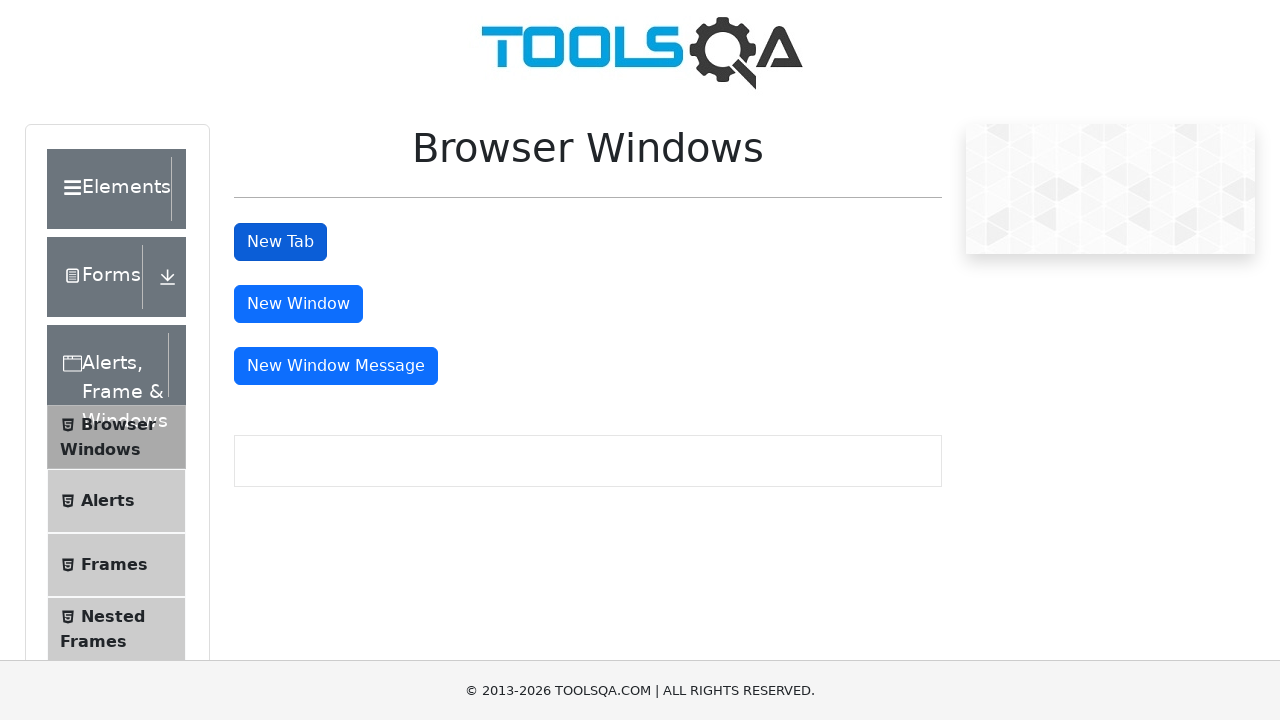

New tab page loaded completely
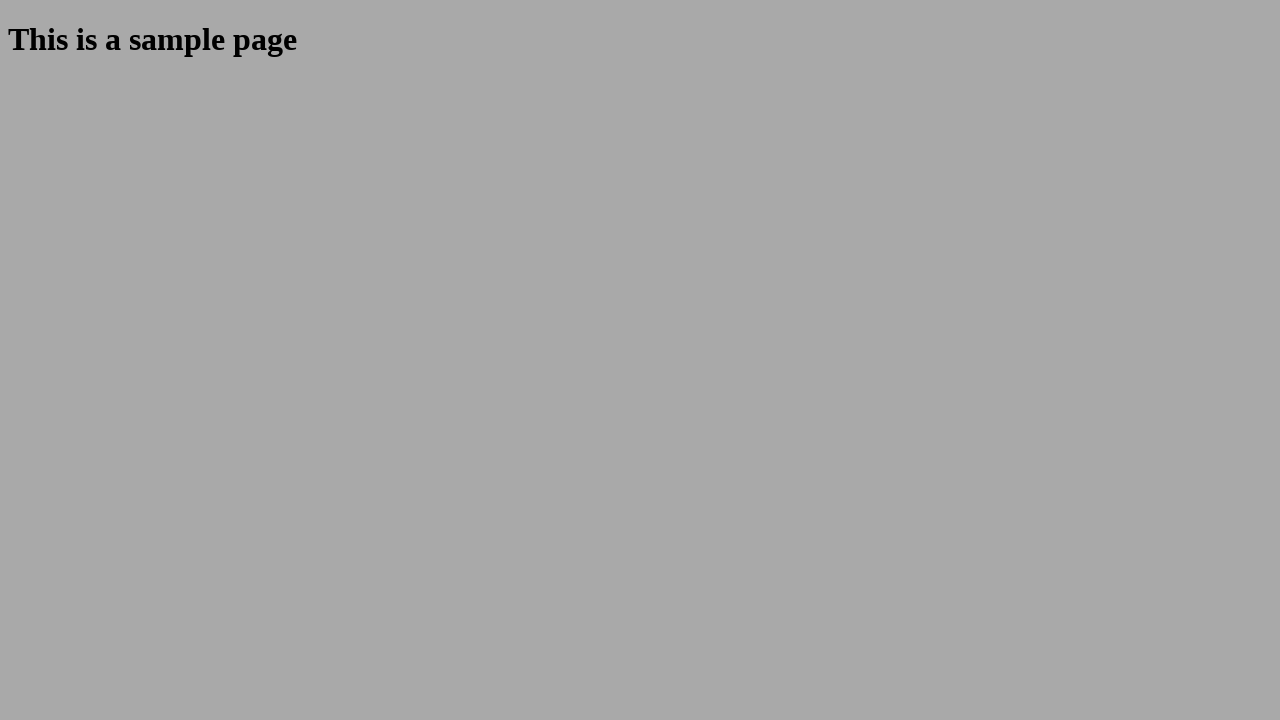

Verified sample page content in new tab
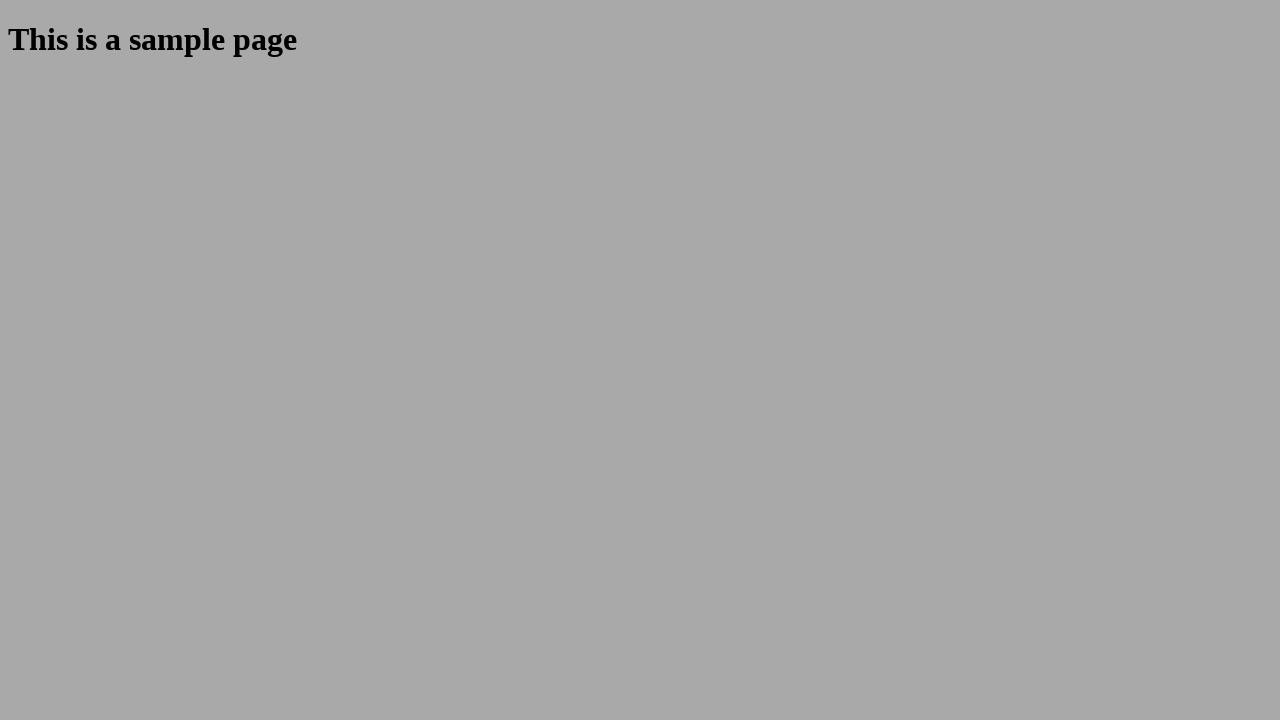

Closed new tab
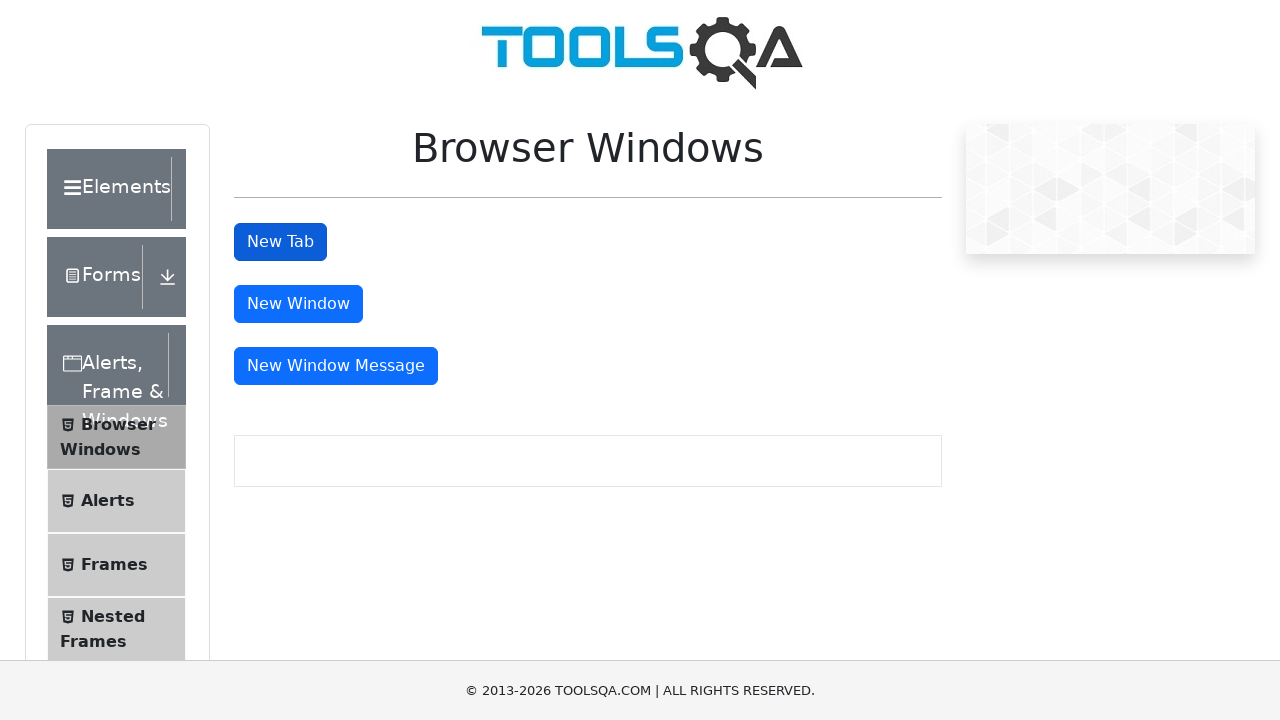

Clicked window button to open new window at (298, 304) on #windowButton
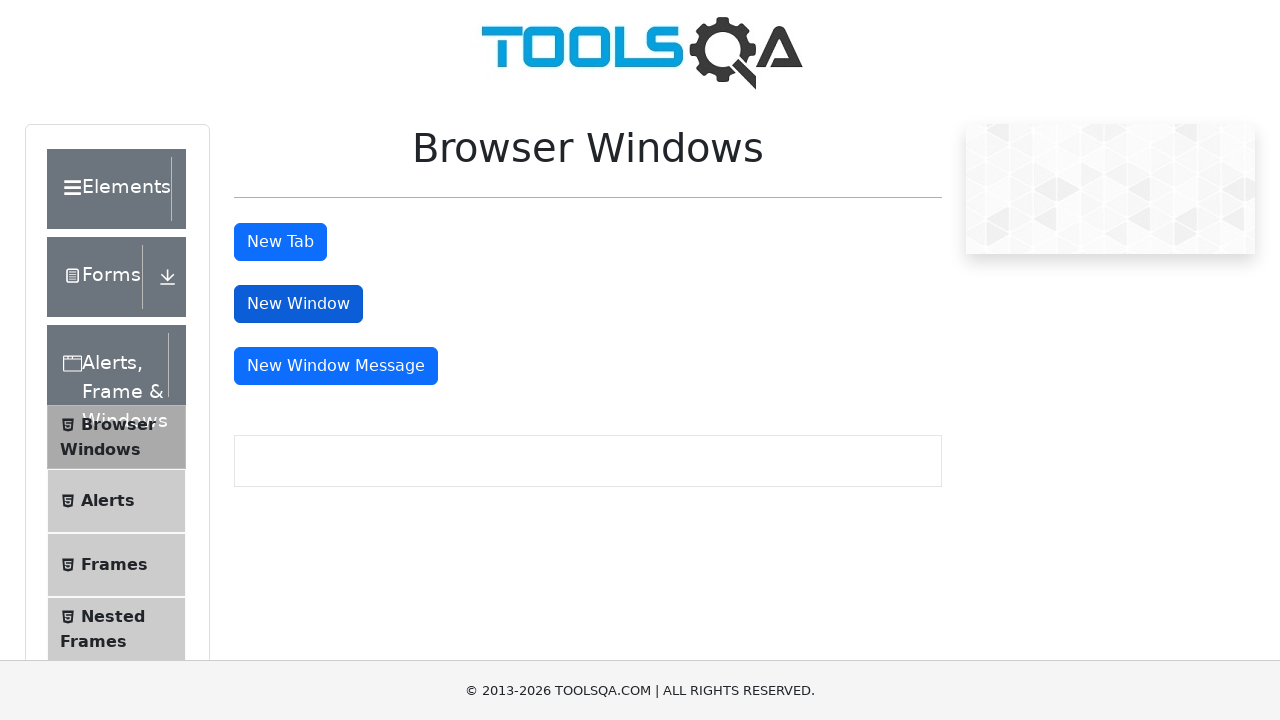

Captured new window page object
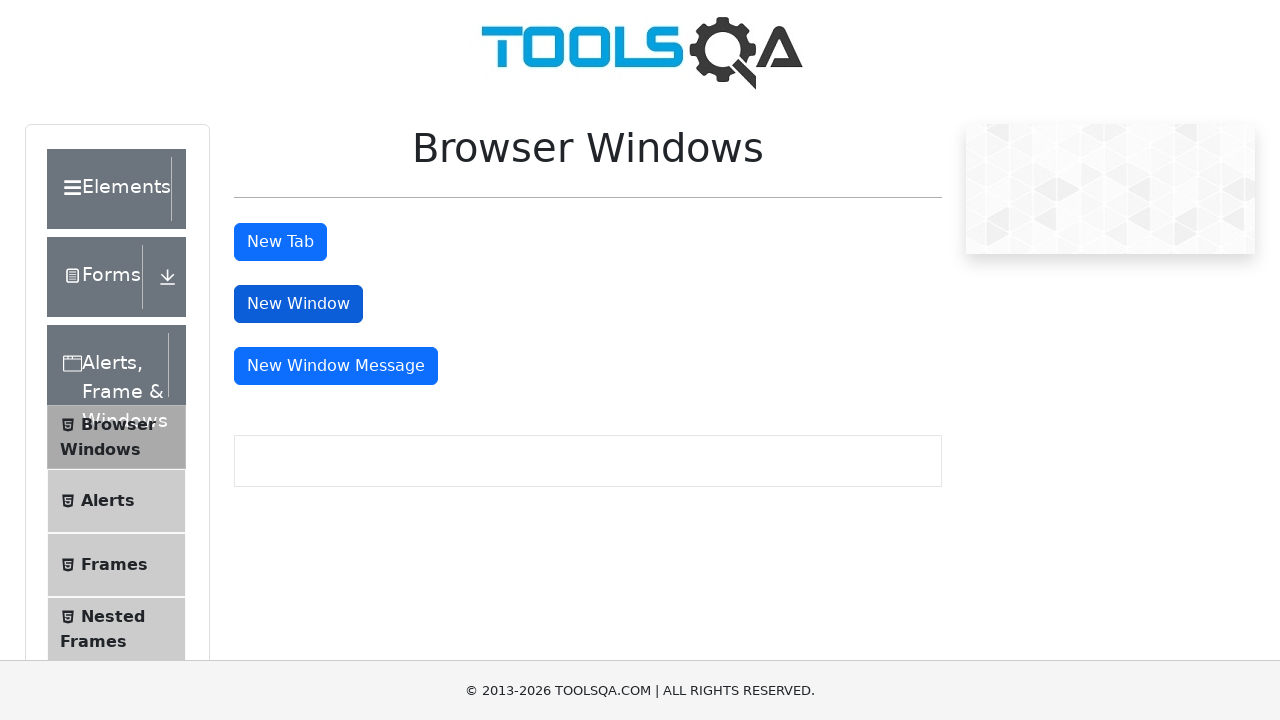

New window page loaded completely
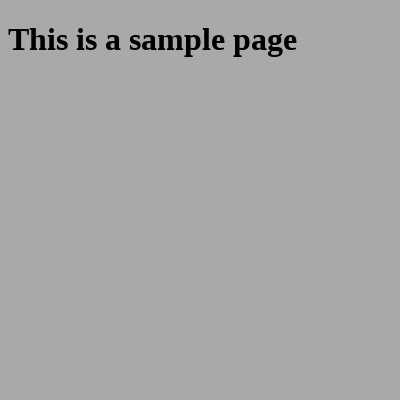

Verified sample page content in new window
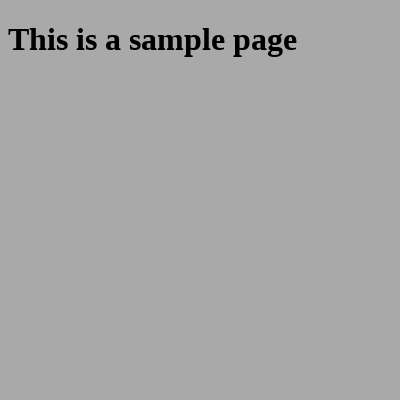

Closed new window
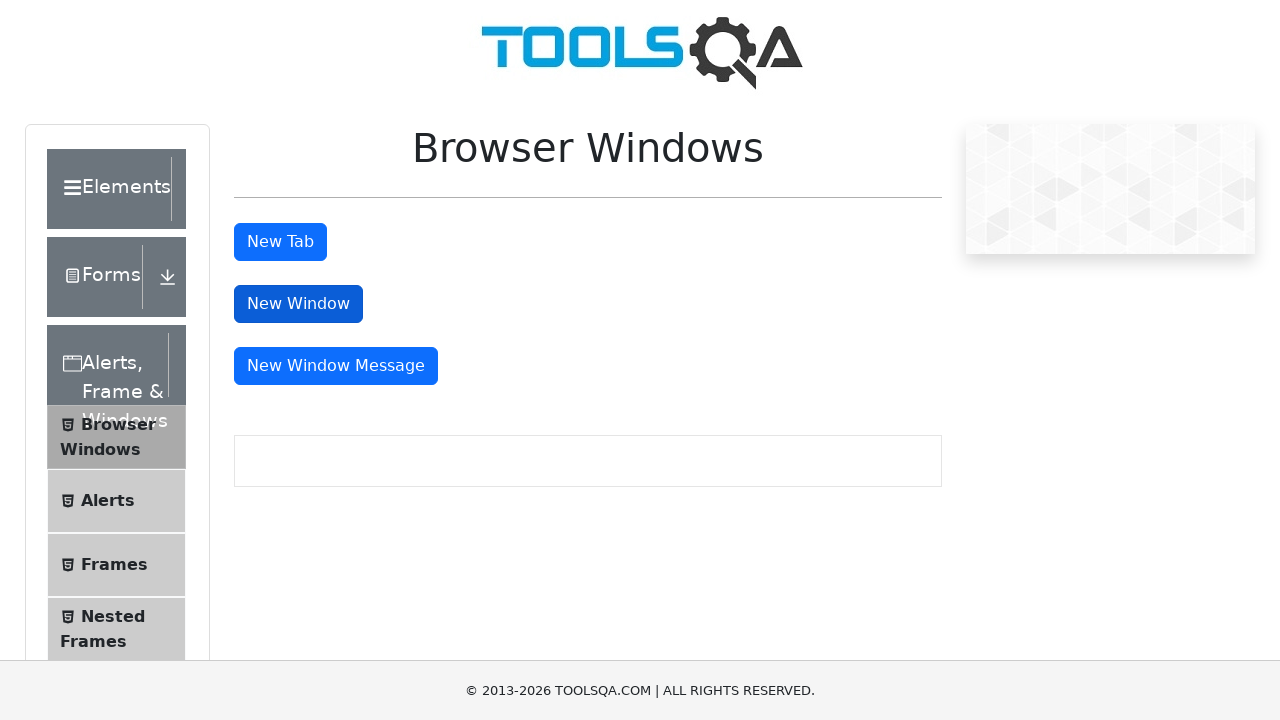

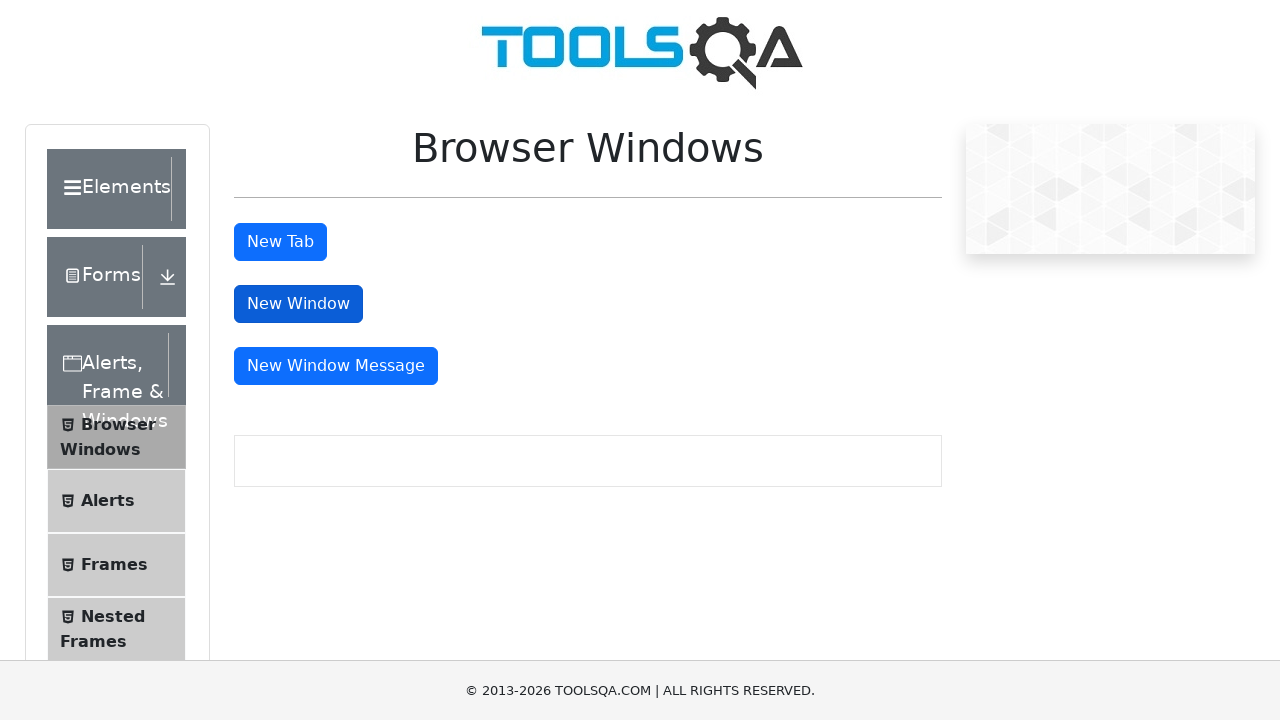